Tests dynamic controls page by clicking the Remove button and waiting for the confirmation message to appear.

Starting URL: http://the-internet.herokuapp.com/dynamic_controls

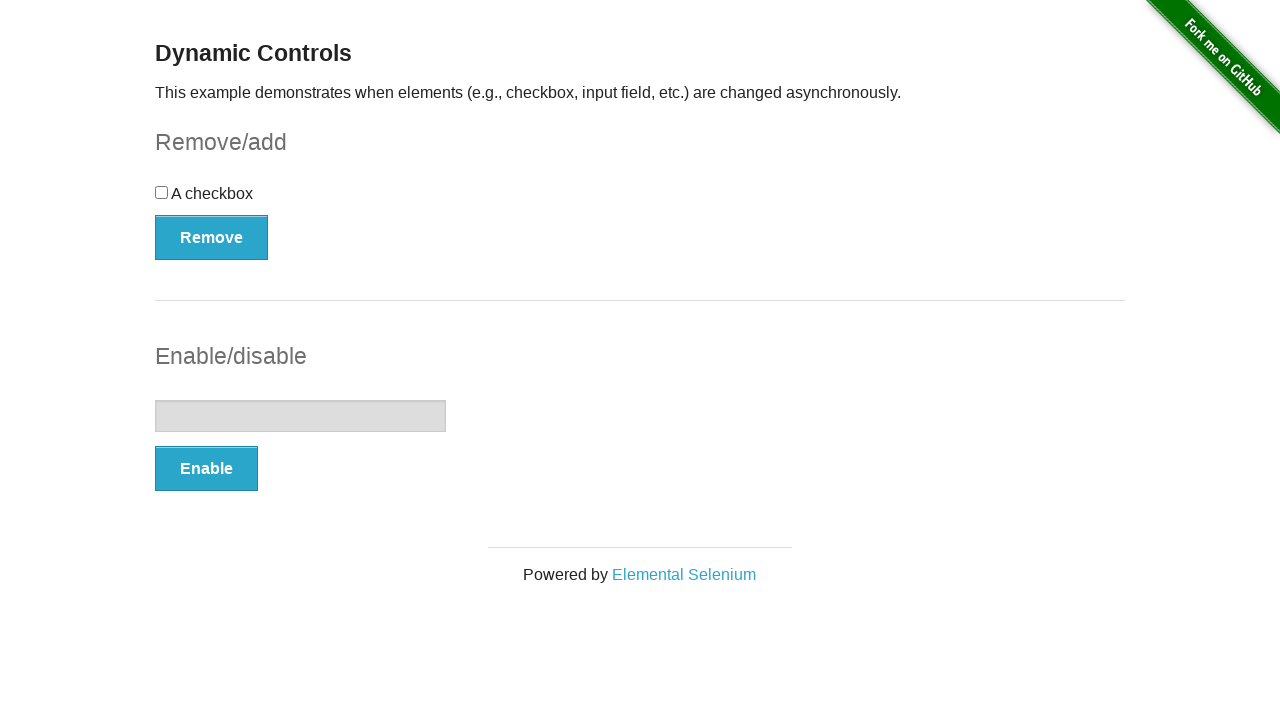

Clicked the Remove button at (212, 237) on button[onclick='swapCheckbox()']
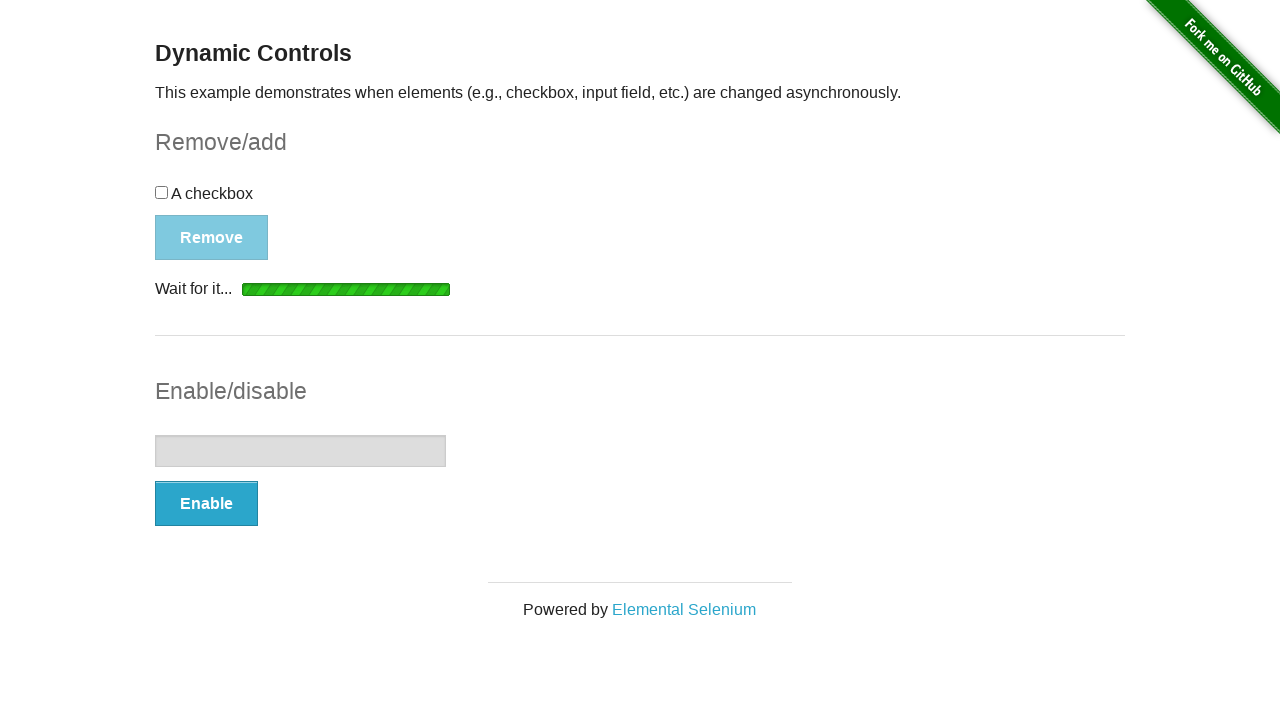

Waited for confirmation message to appear and become visible
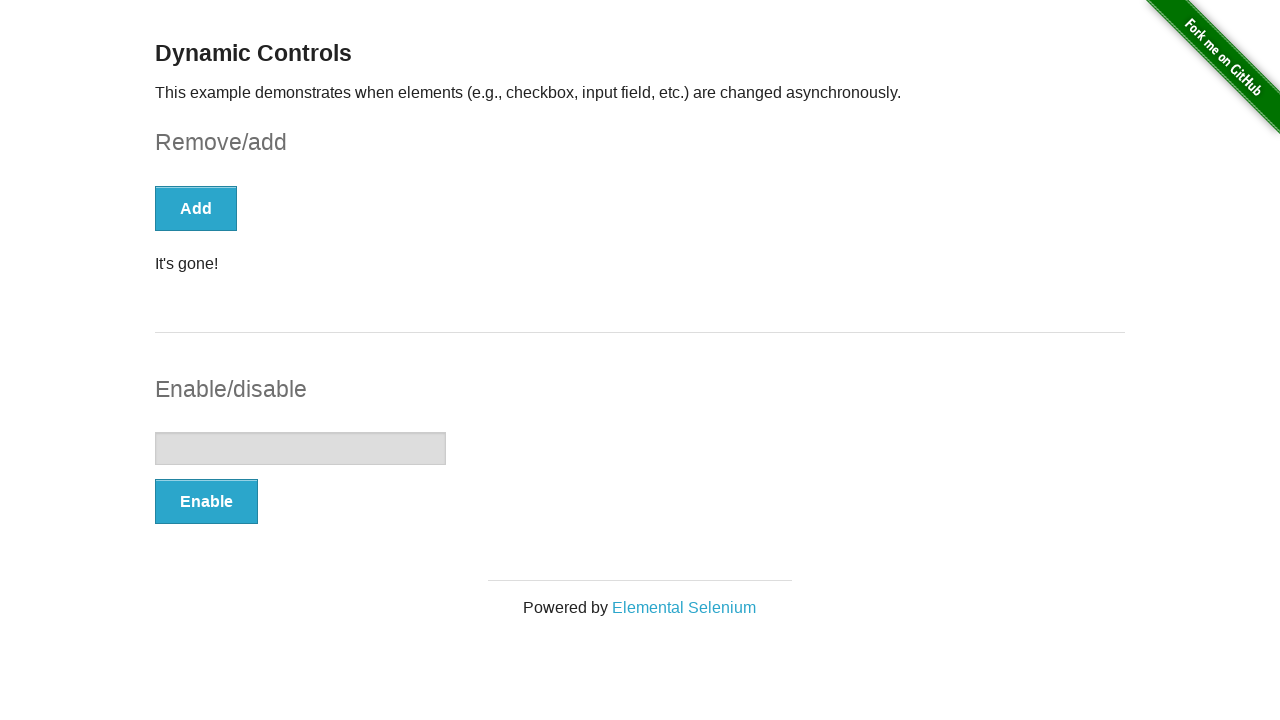

Retrieved confirmation message text: 'It's gone!'
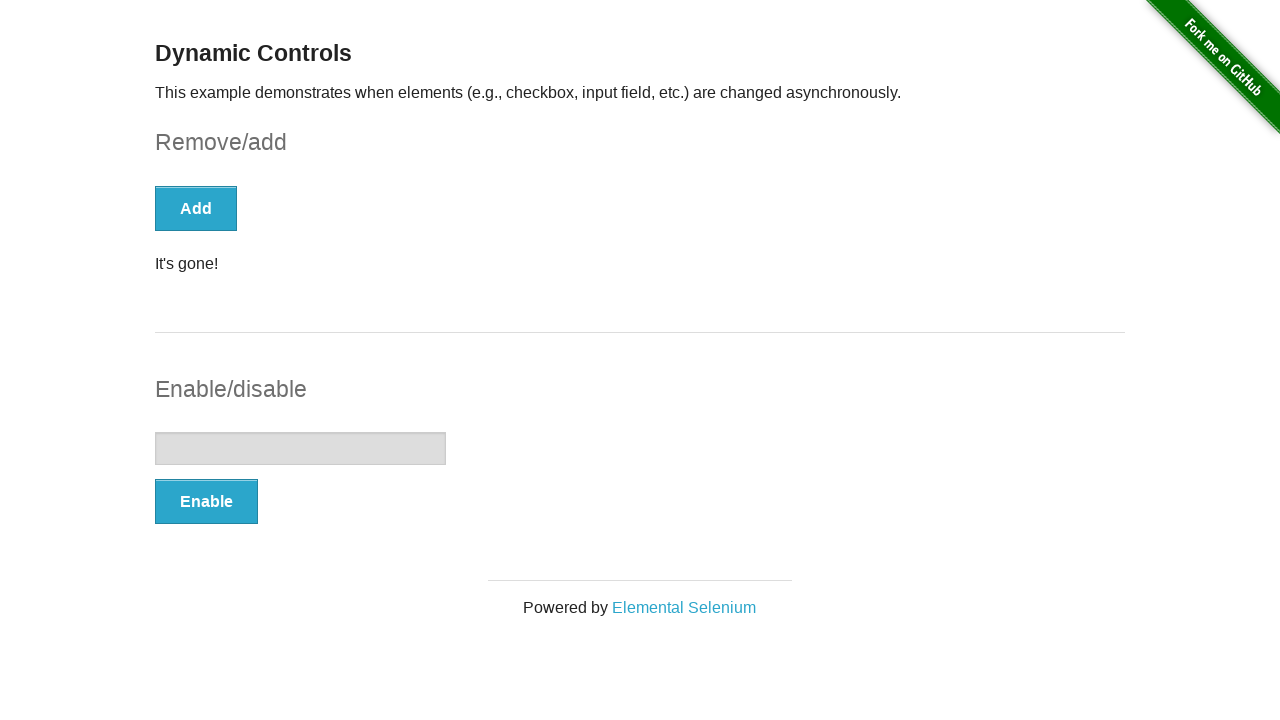

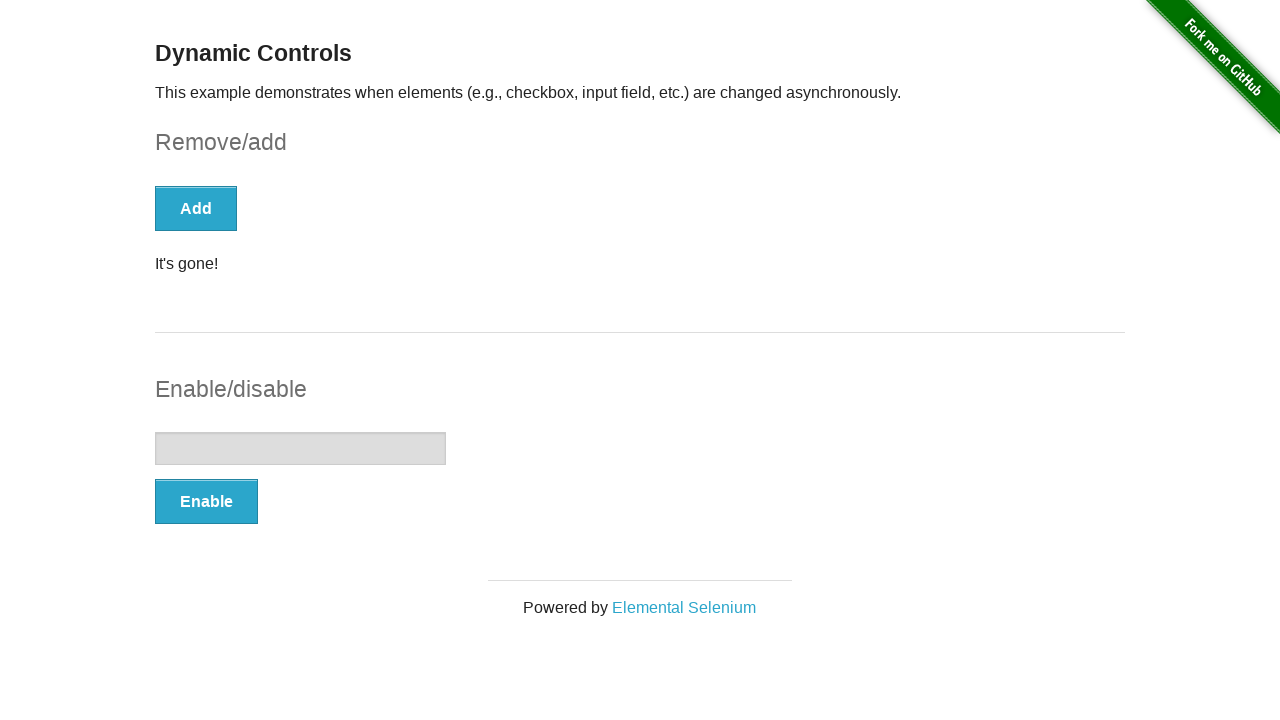